Tests that the Due column in table1 can be sorted in ascending order by clicking the column header, then verifies the values are properly sorted from lowest to highest.

Starting URL: http://the-internet.herokuapp.com/tables

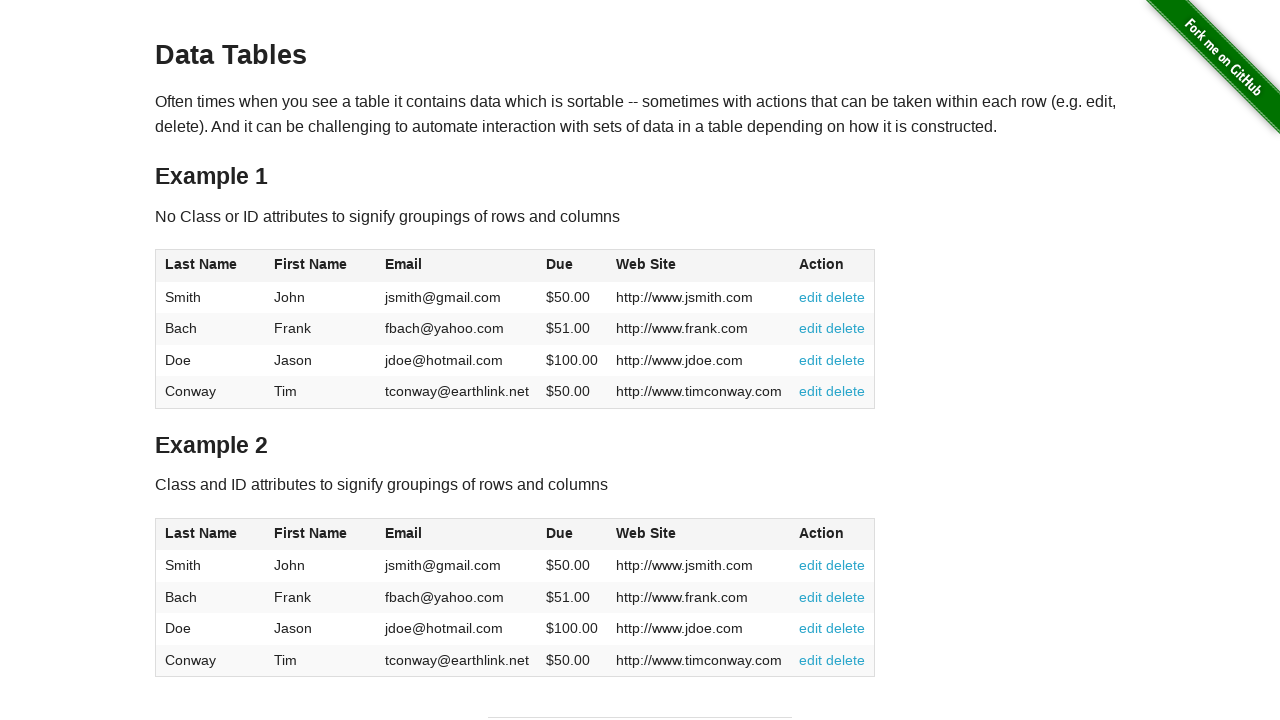

Clicked Due column header in table1 to sort ascending at (572, 266) on #table1 thead tr th:nth-of-type(4)
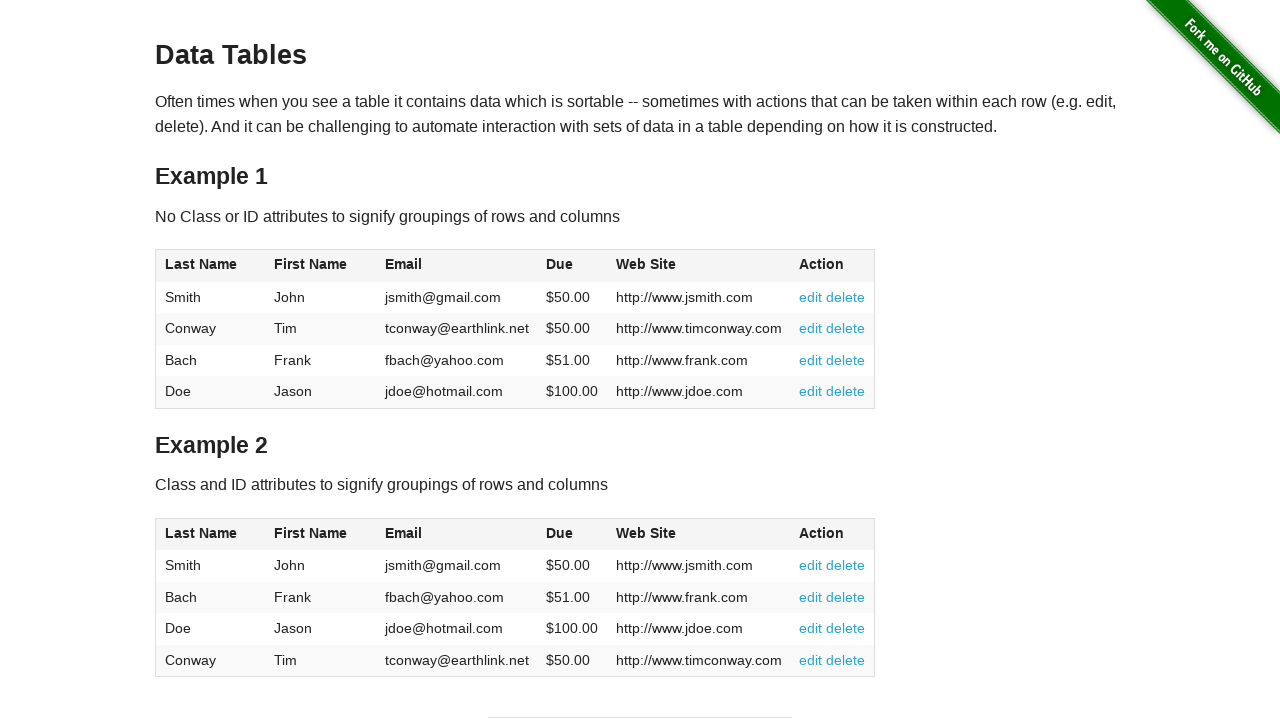

Verified Due column values are present after sort
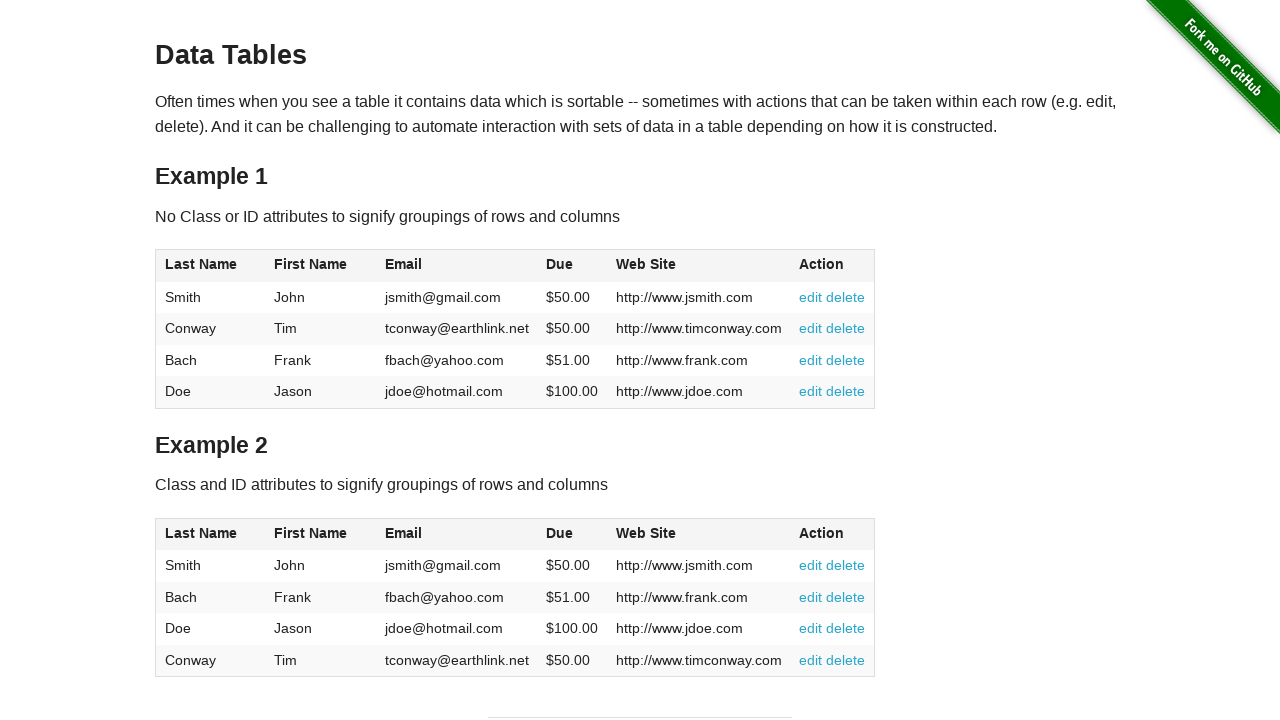

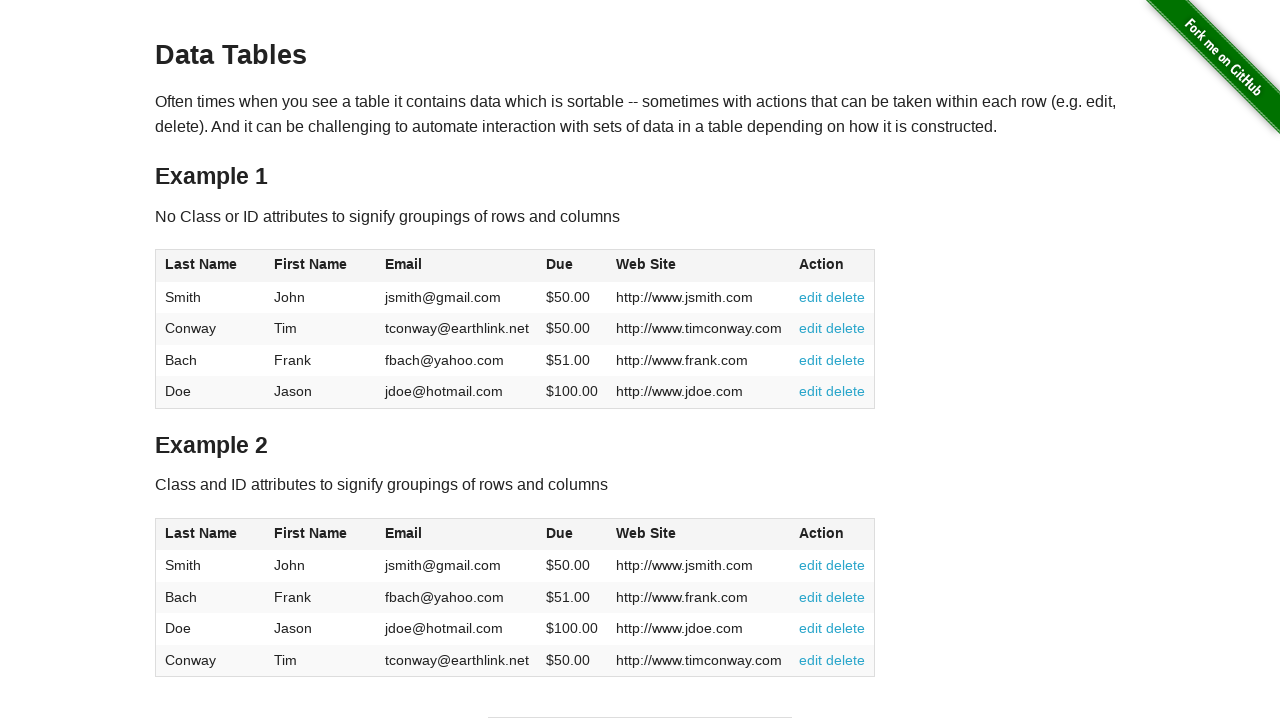